Tests registration form validation when username contains invalid characters

Starting URL: https://practice.expandtesting.com/register

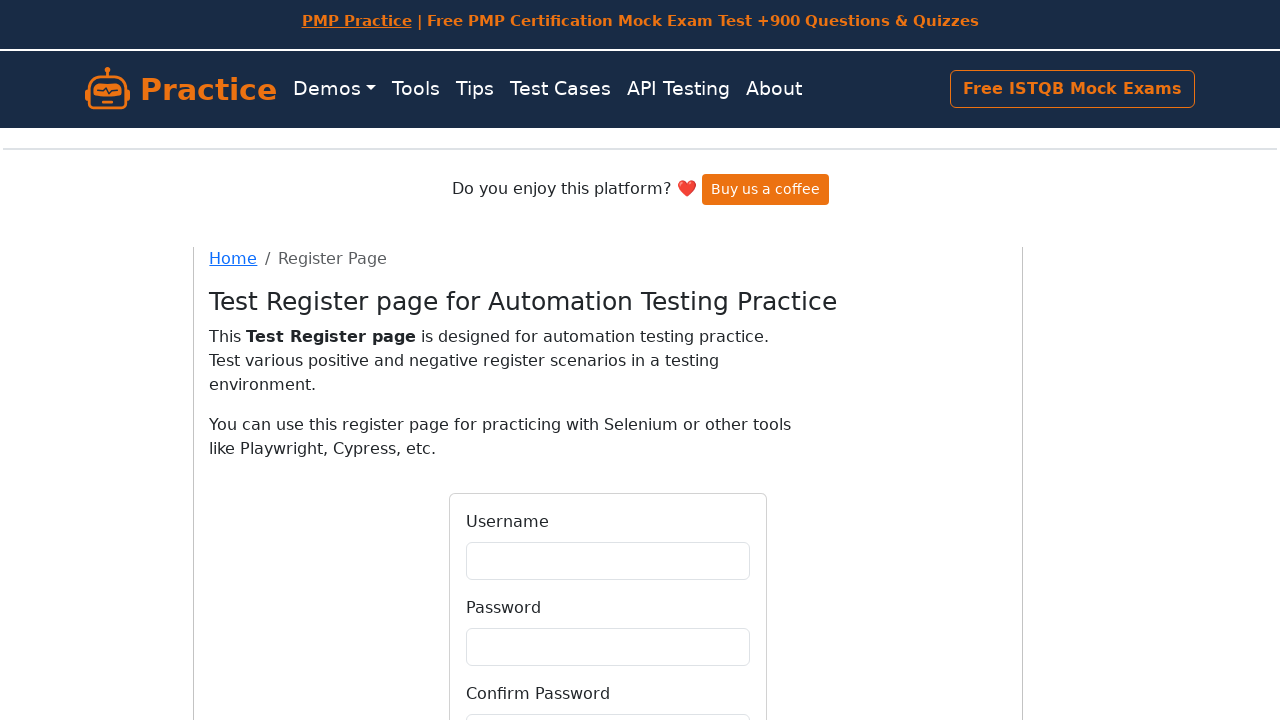

Filled username field with invalid username containing special characters 'Invalid_User@123' on input[name='username'], #username, input[placeholder*='username' i]
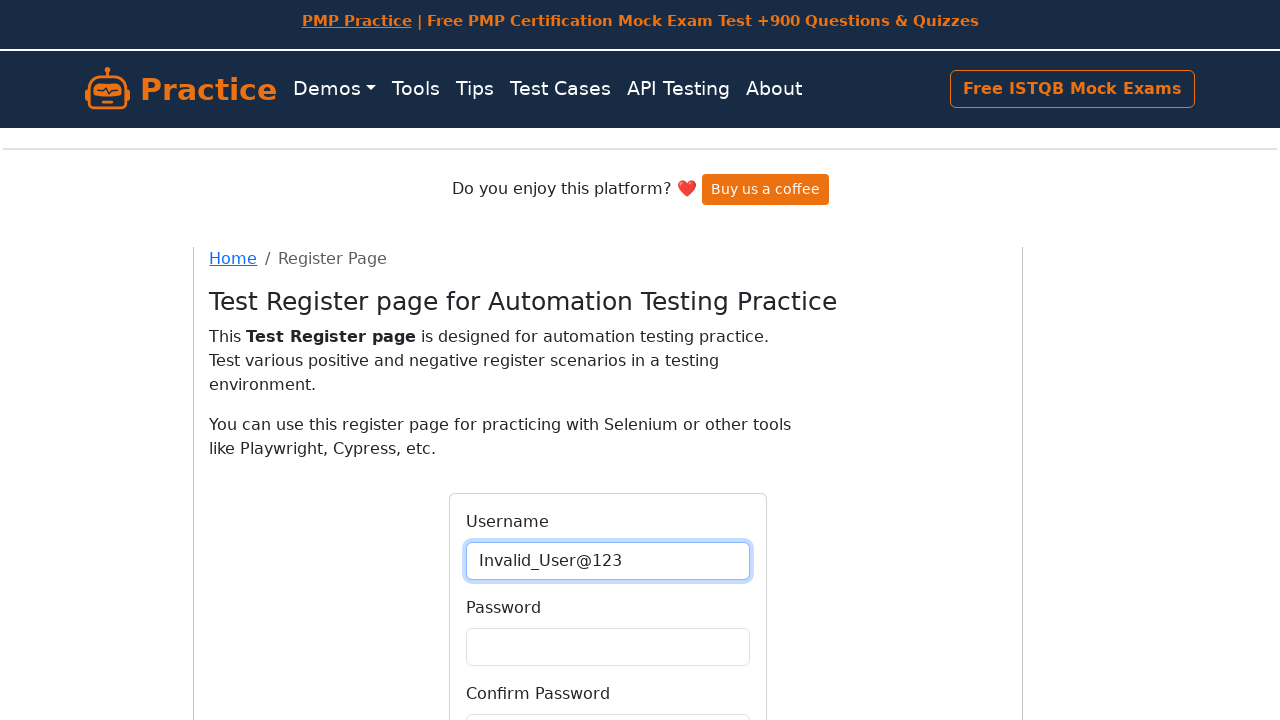

Filled password field with 'GoodPass999' on input[name='password'], #password, input[type='password']
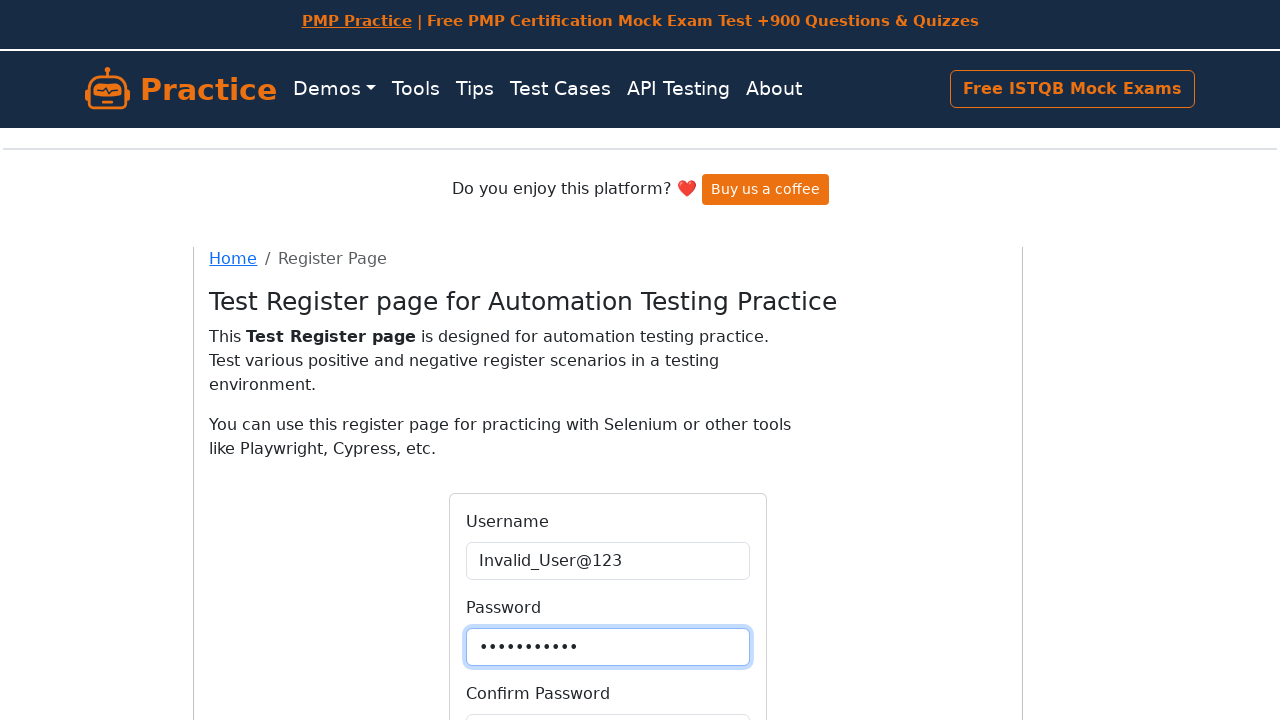

Filled confirm password field with 'GoodPass999' on input[name='confirmPassword'], #confirmPassword, input[type='password']:nth-of-t
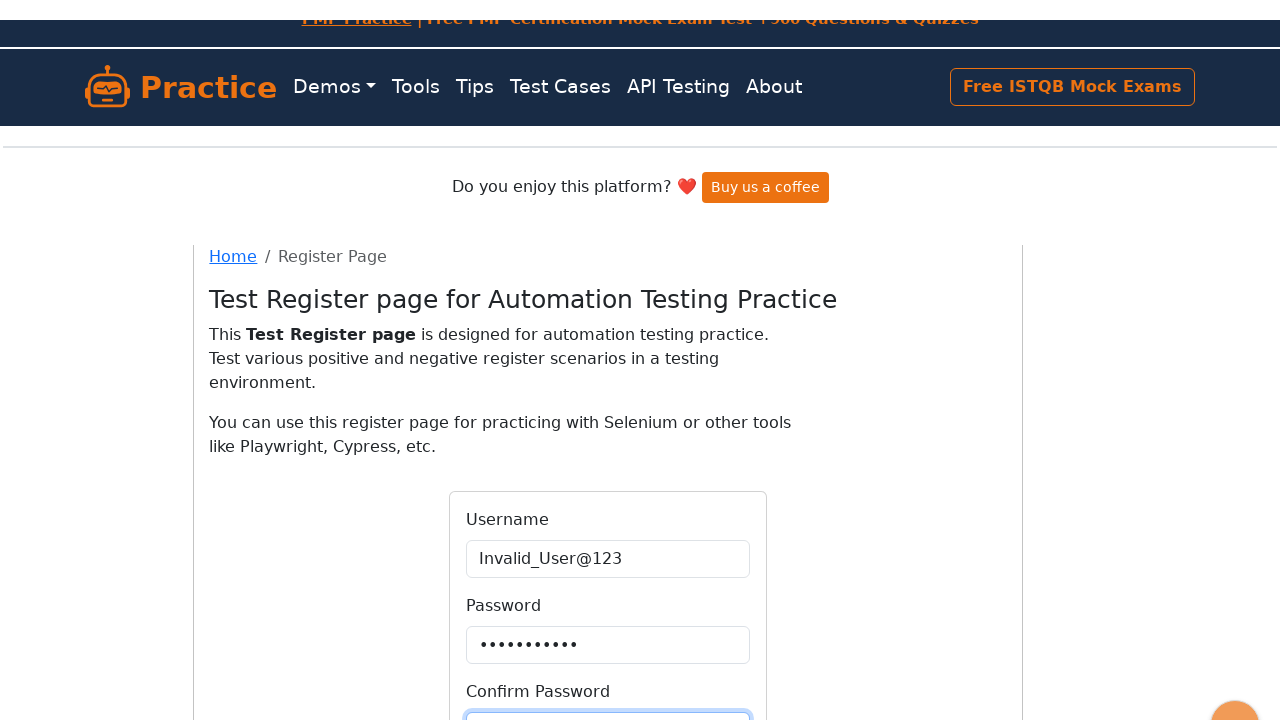

Clicked register button to submit form at (608, 564) on button[type='submit'], input[type='submit'], button:has-text('Register')
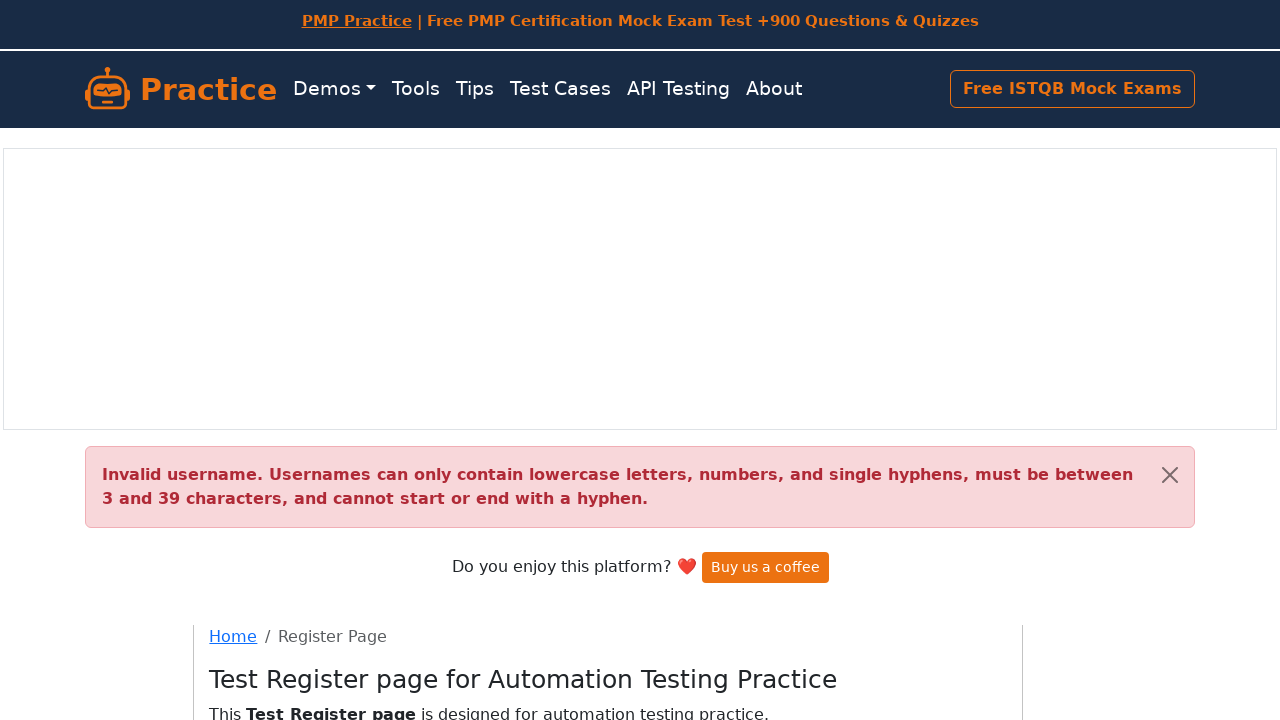

Invalid username error message appeared on page
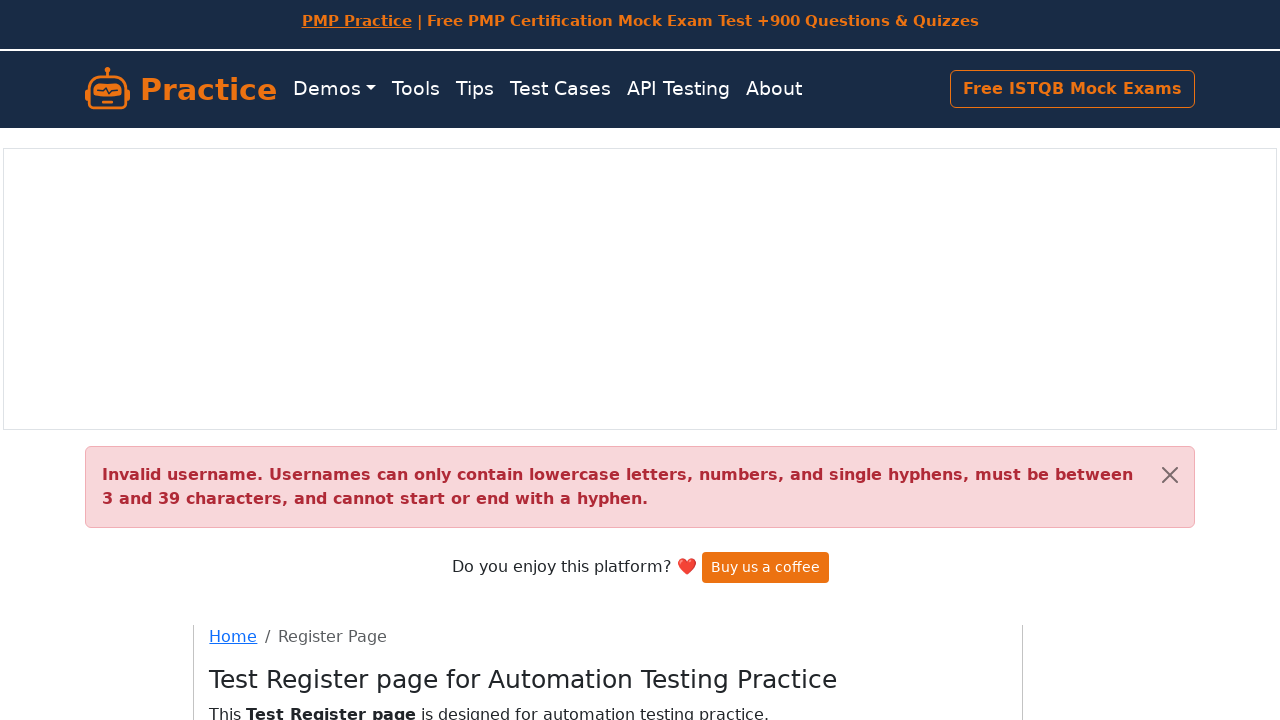

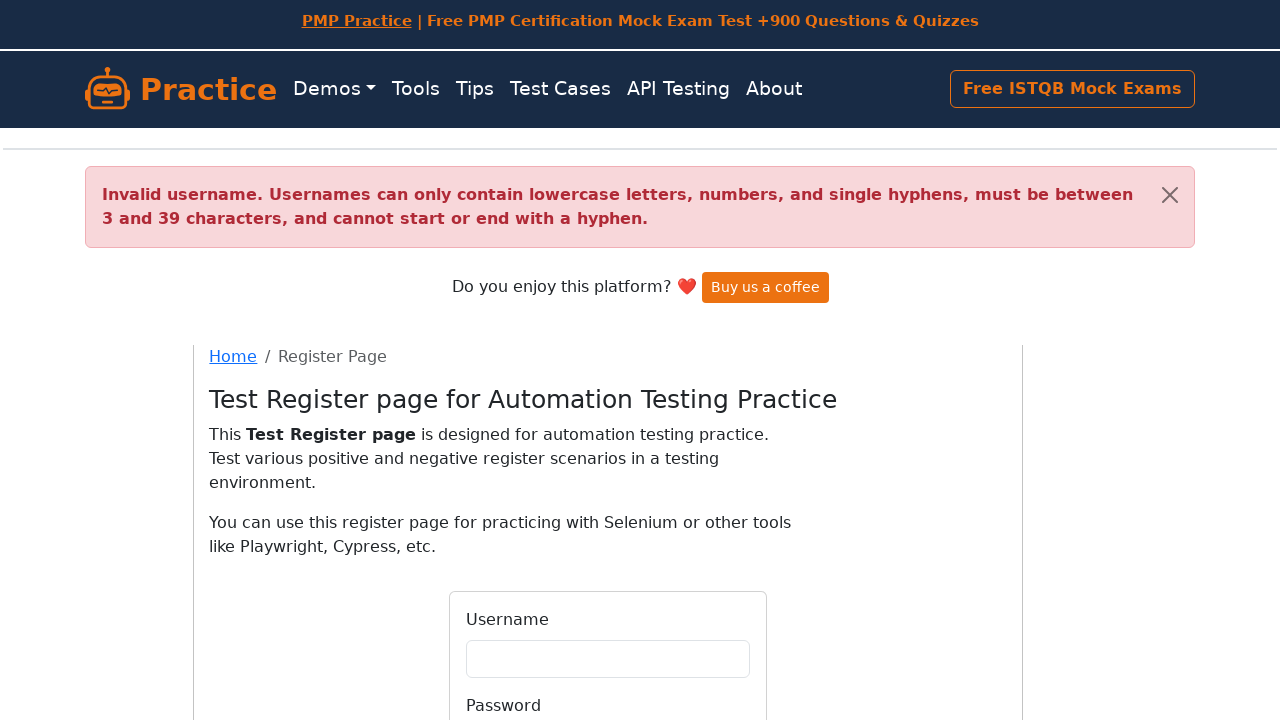